Tests scrolling the page and clicking on the Reviews tab on a product page

Starting URL: https://keybooks.ro/shop/cooking-with-love/

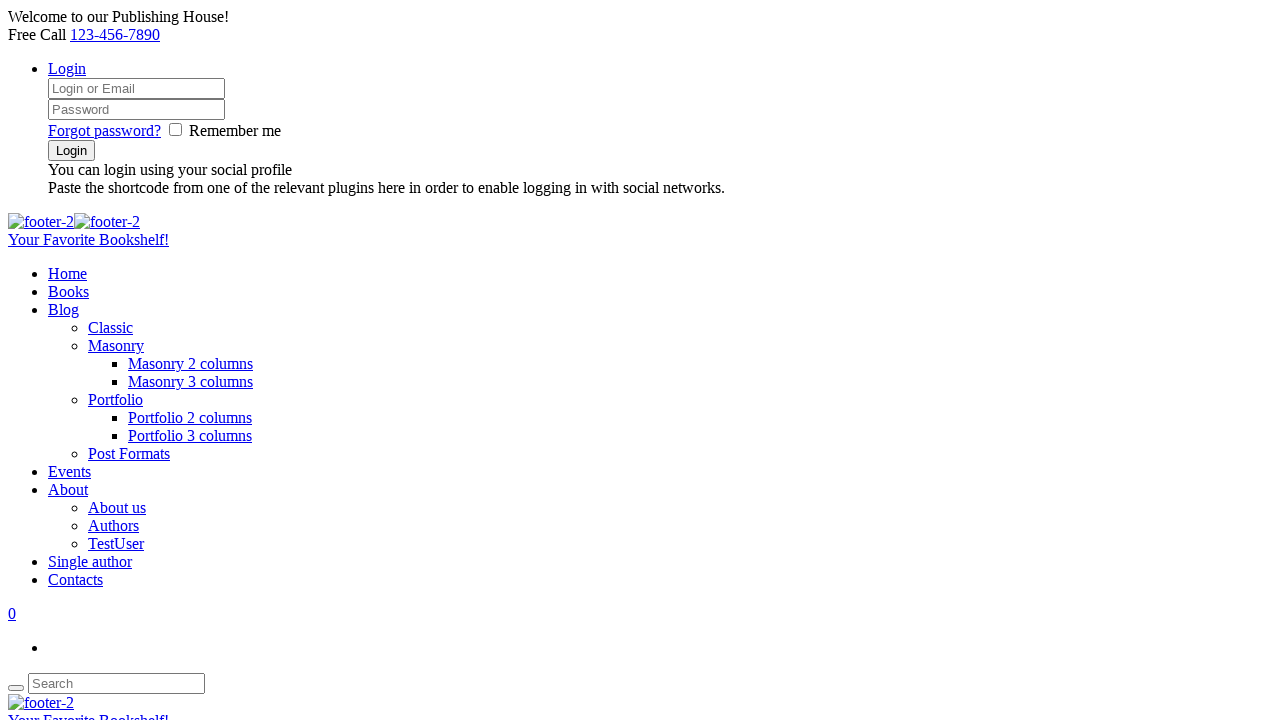

Scrolled down the product page by 500 pixels
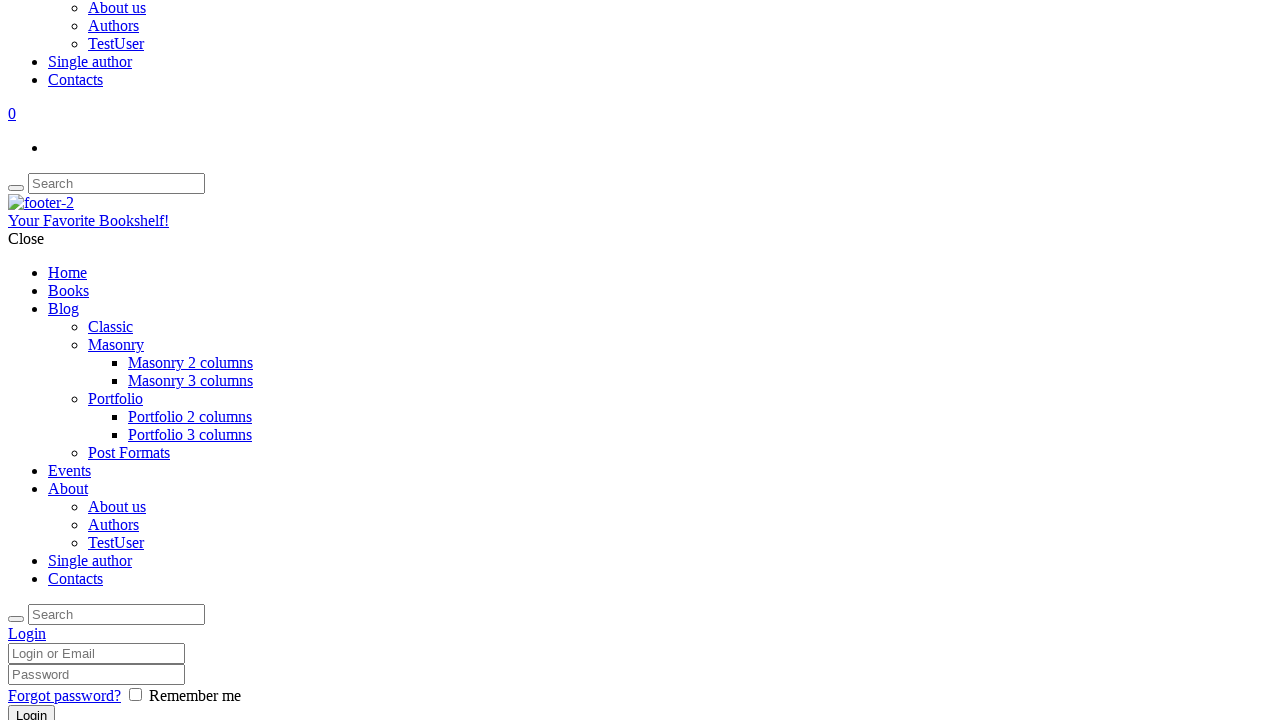

Clicked on the Reviews tab at (660, 361) on #tab-title-reviews
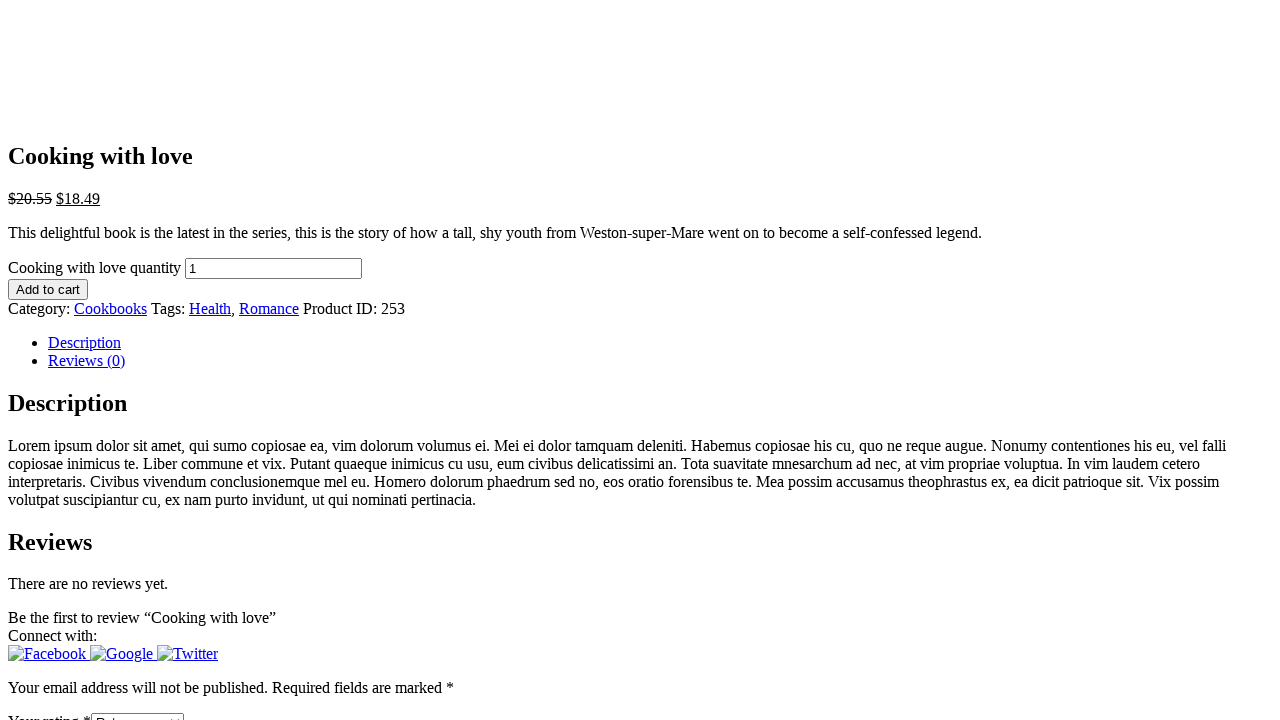

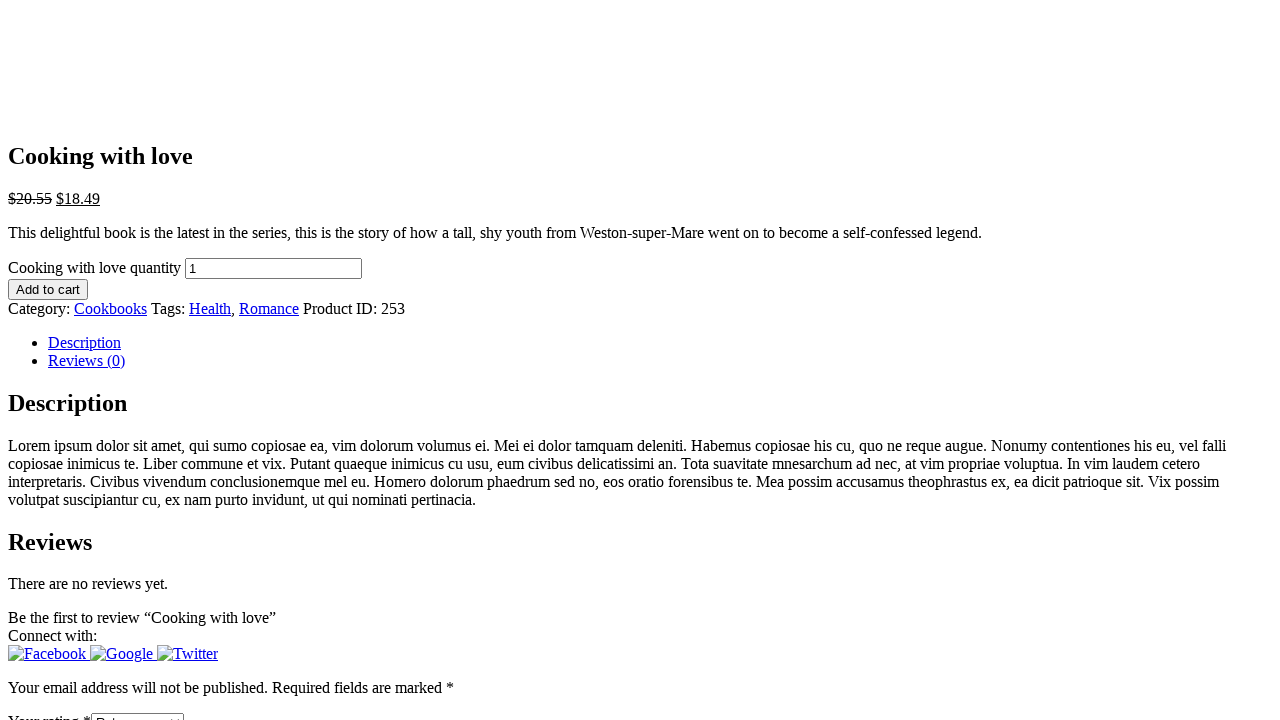